Tests a password reset flow by attempting login with incorrect credentials, then navigating to forgot password page and filling out the reset form

Starting URL: https://www.rahulshettyacademy.com/locatorspractice

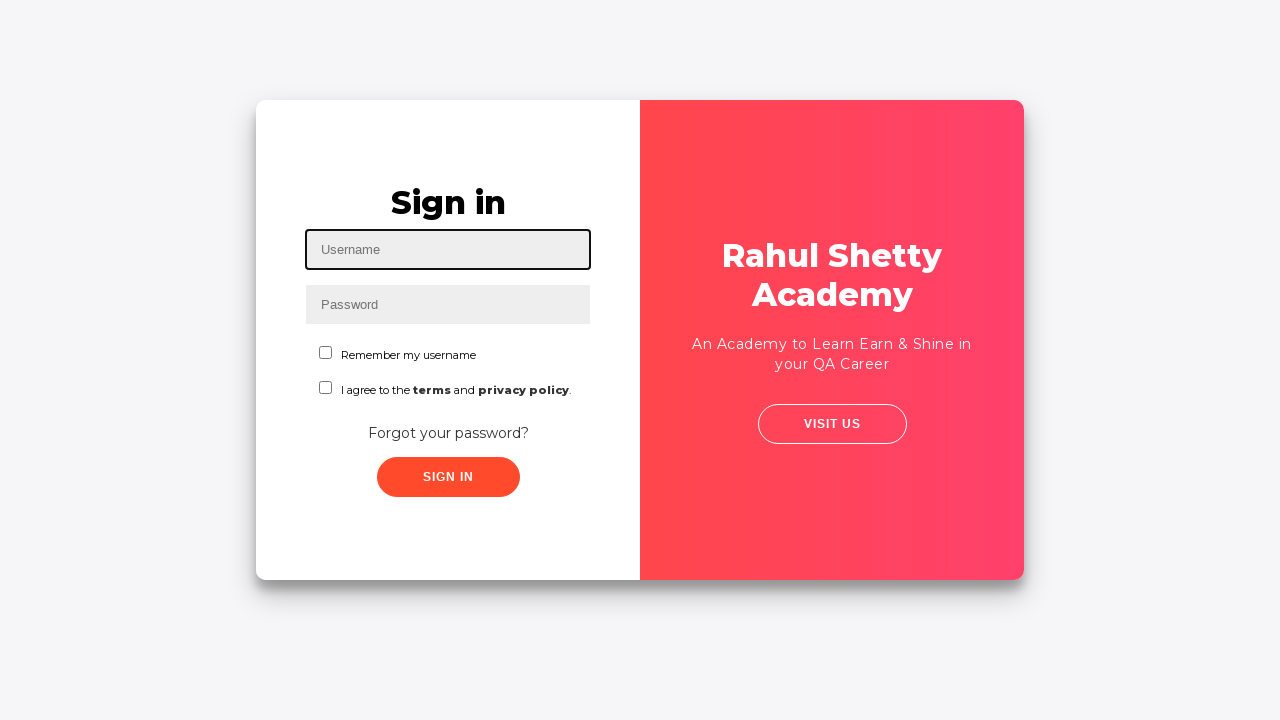

Filled username field with 'rahul' on #inputUsername
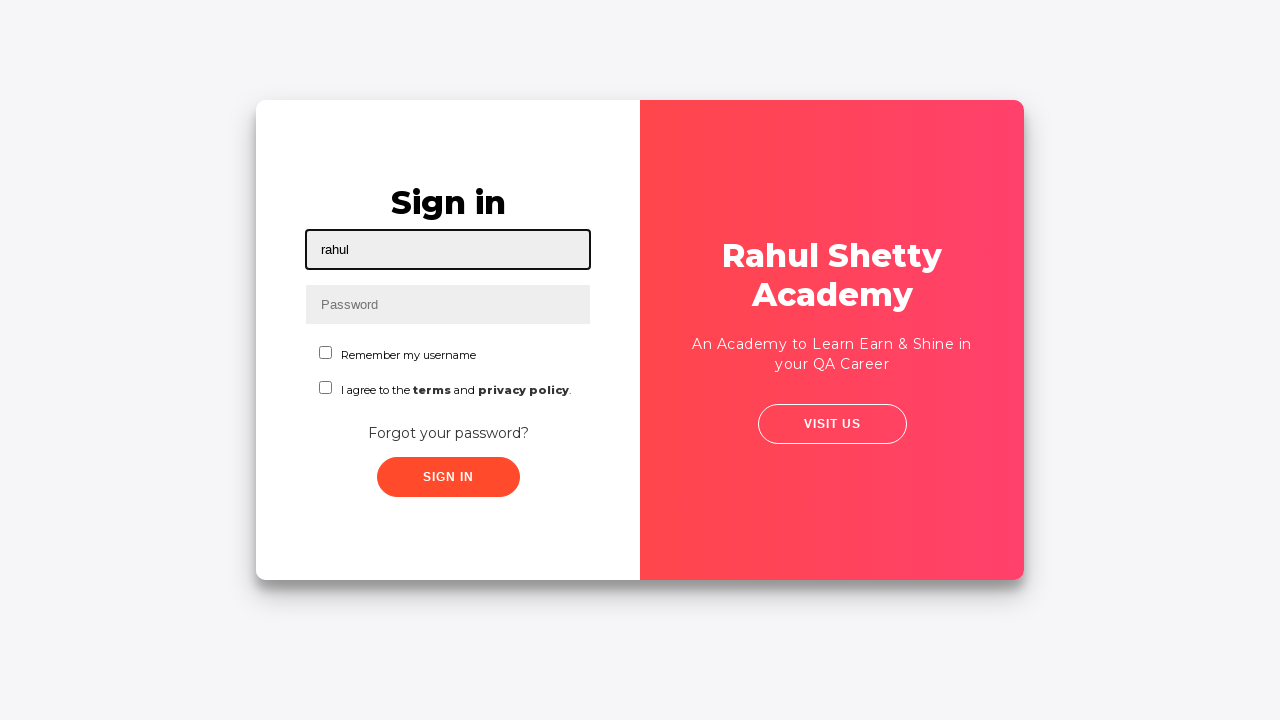

Filled password field with incorrect password 'chidi' on input[name='inputPassword']
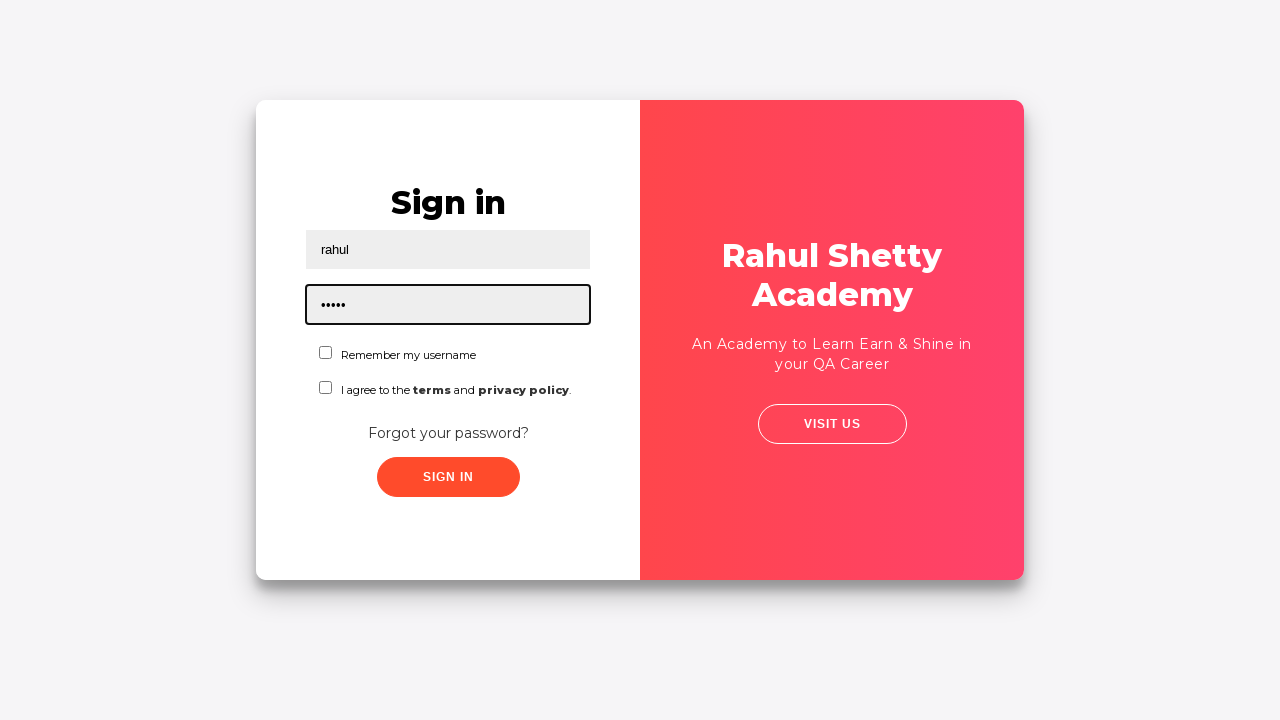

Clicked sign in button at (448, 477) on .signInBtn
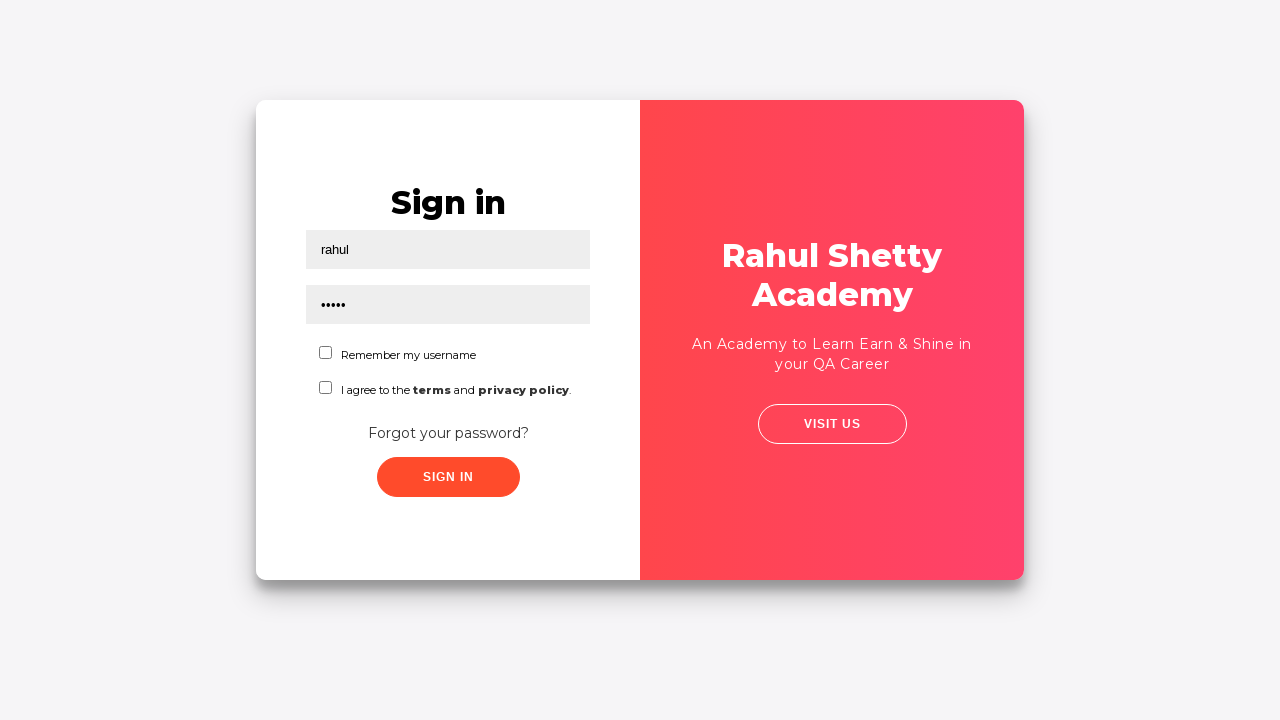

Error message appeared after failed login attempt
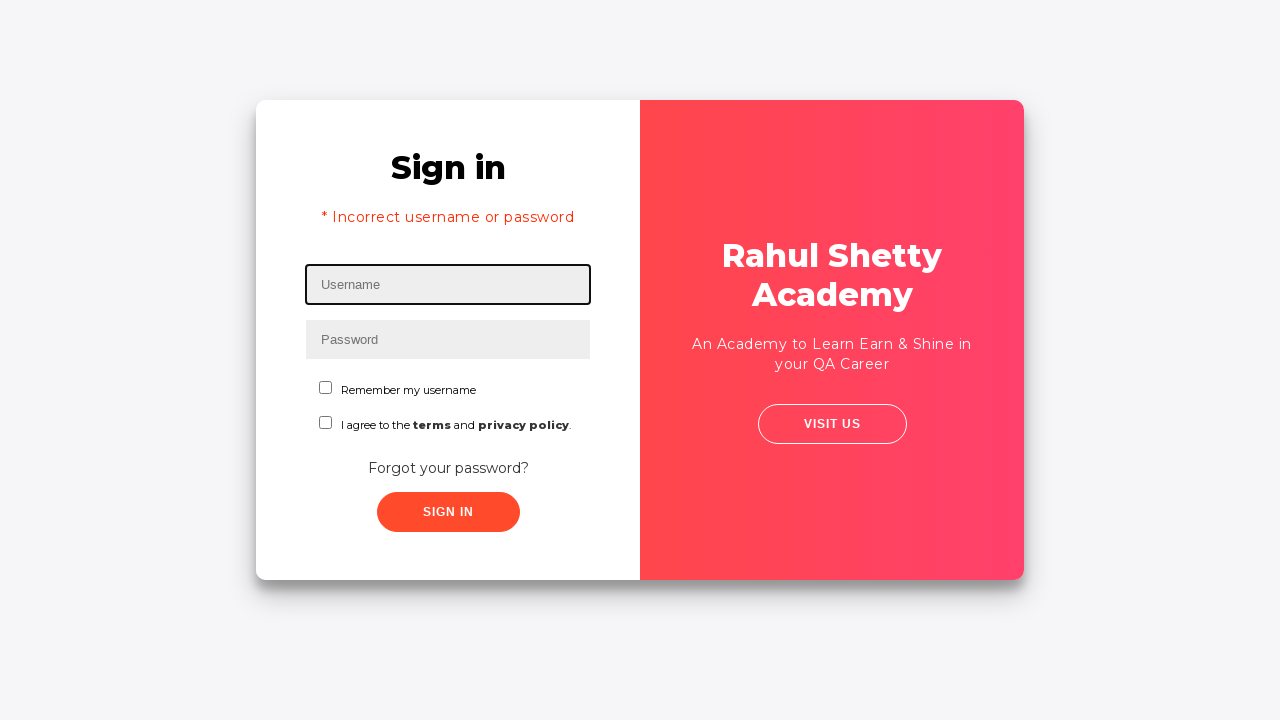

Clicked 'Forgot your password?' link at (448, 468) on text=Forgot your password?
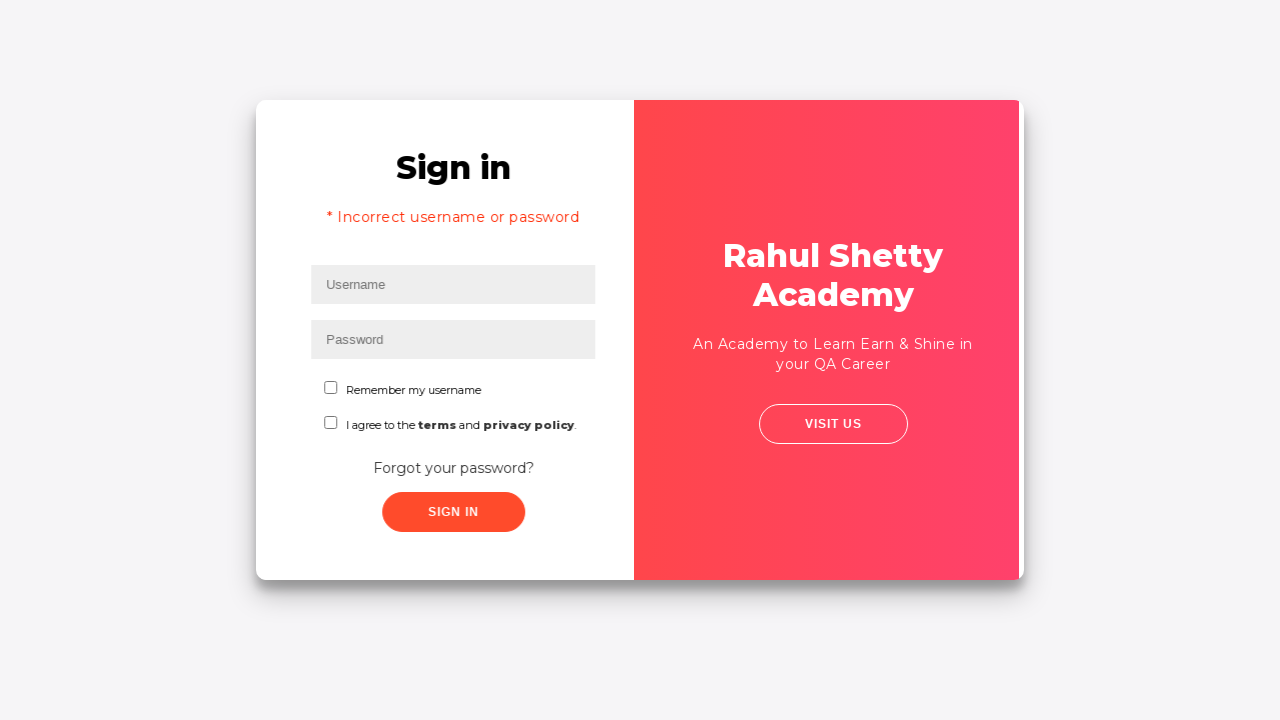

Filled name field with 'amlan' in password reset form on //input[@placeholder='Name']
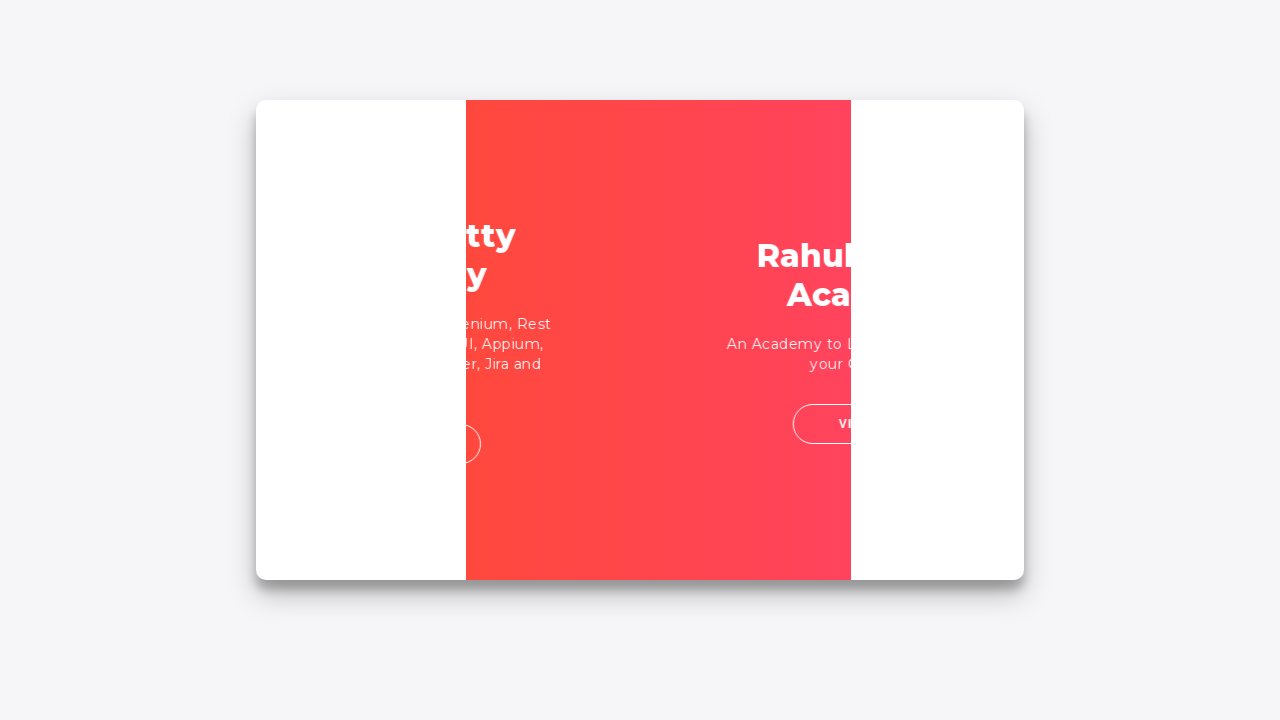

Filled email field with 'a@b.com' on //input[@type='text'][2]
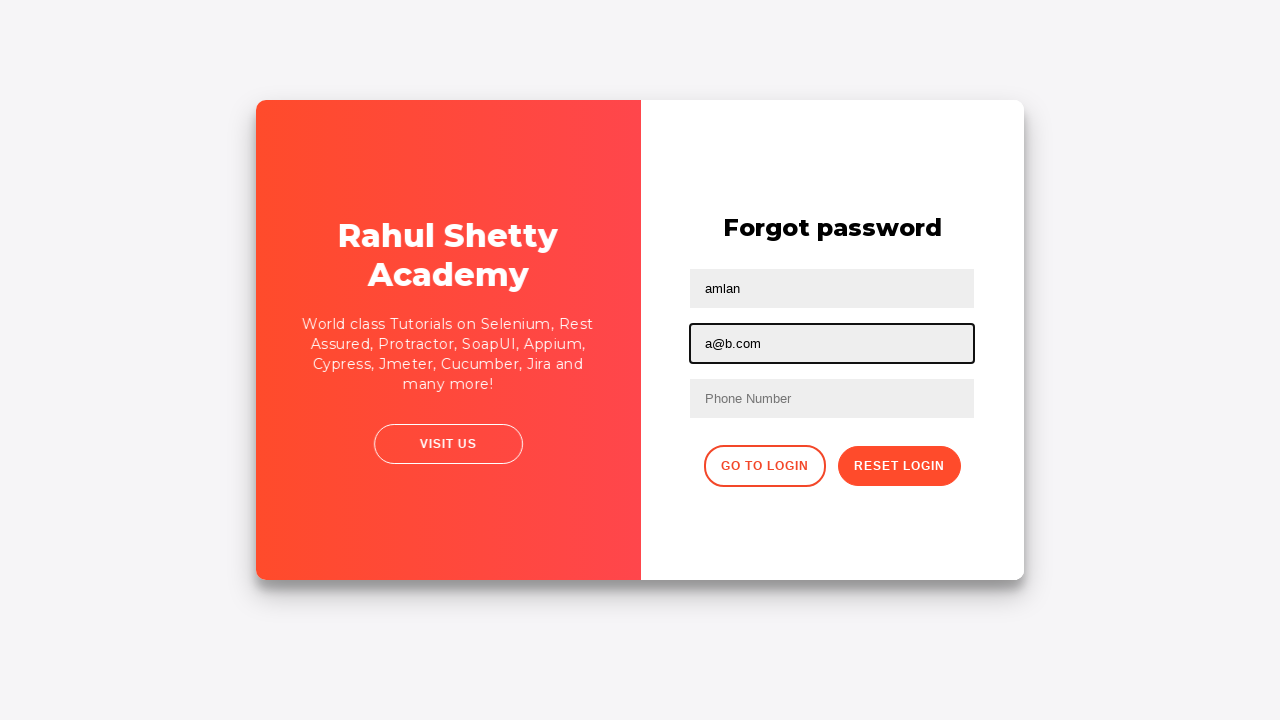

Cleared email field on //input[@type='text'][2]
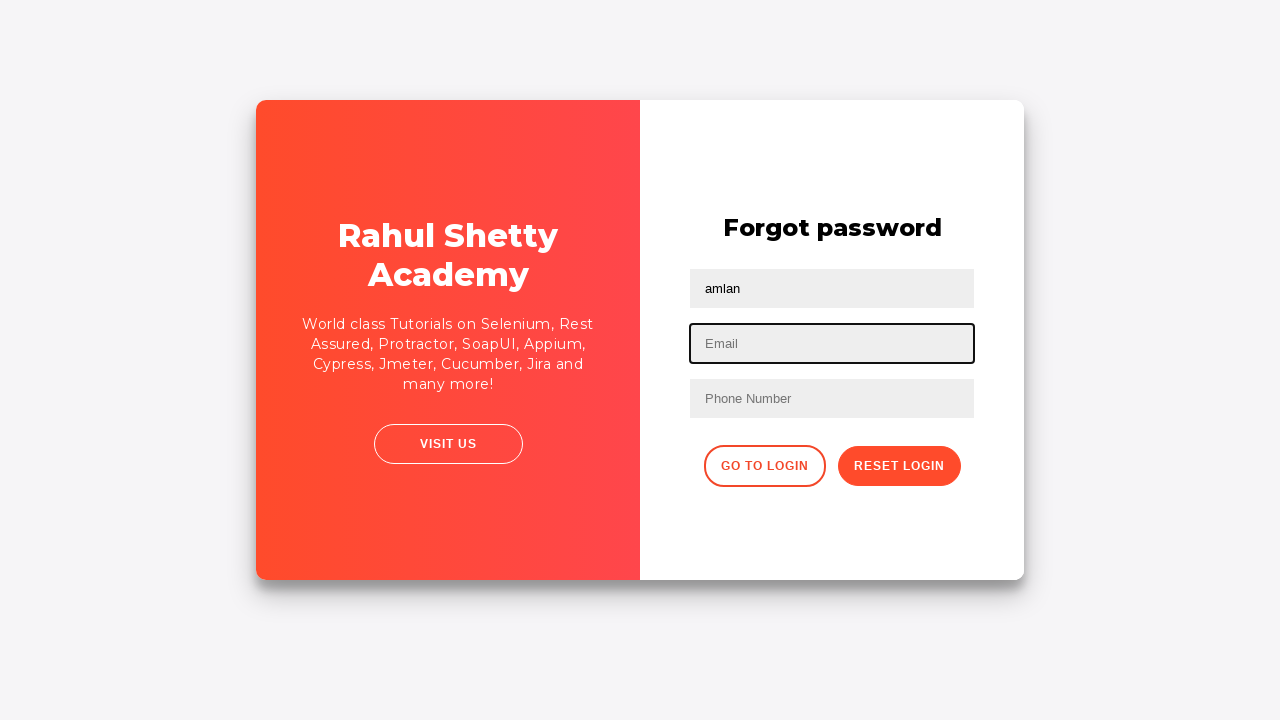

Re-entered email 'a@b.com' on //input[@type='text'][2]
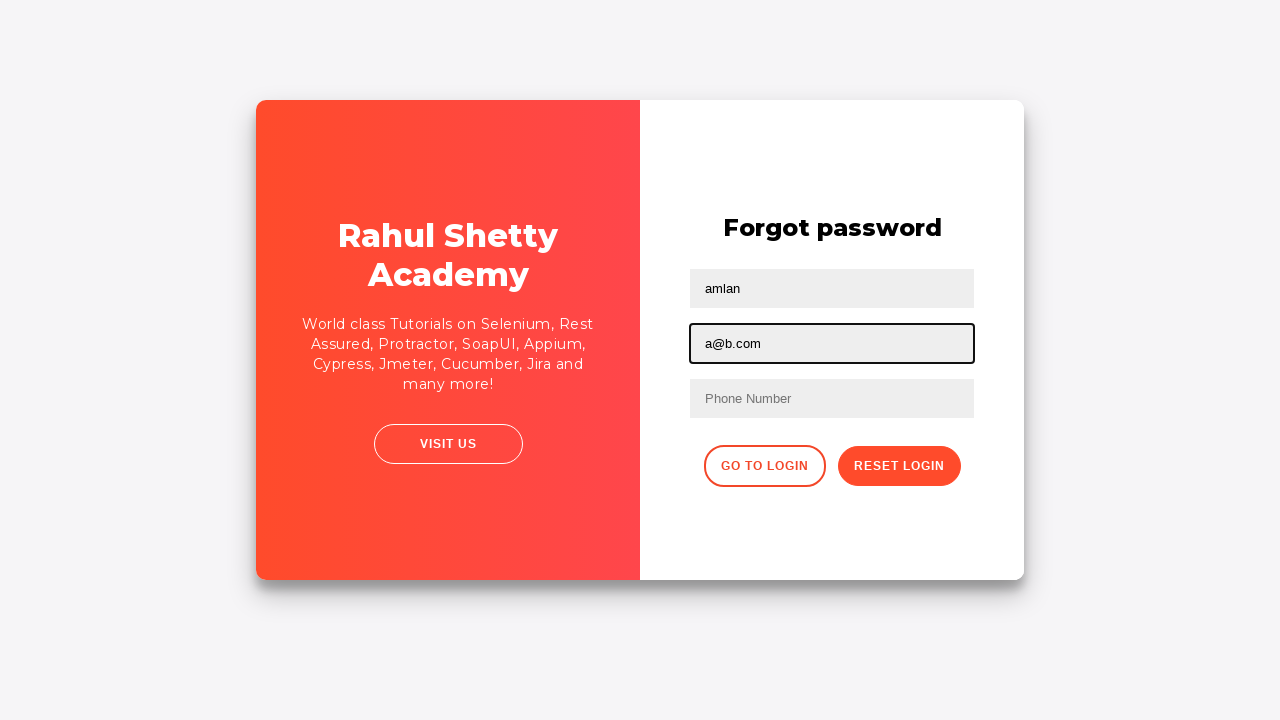

Filled phone number field with '9831169355' on //input[@type='text'][3]
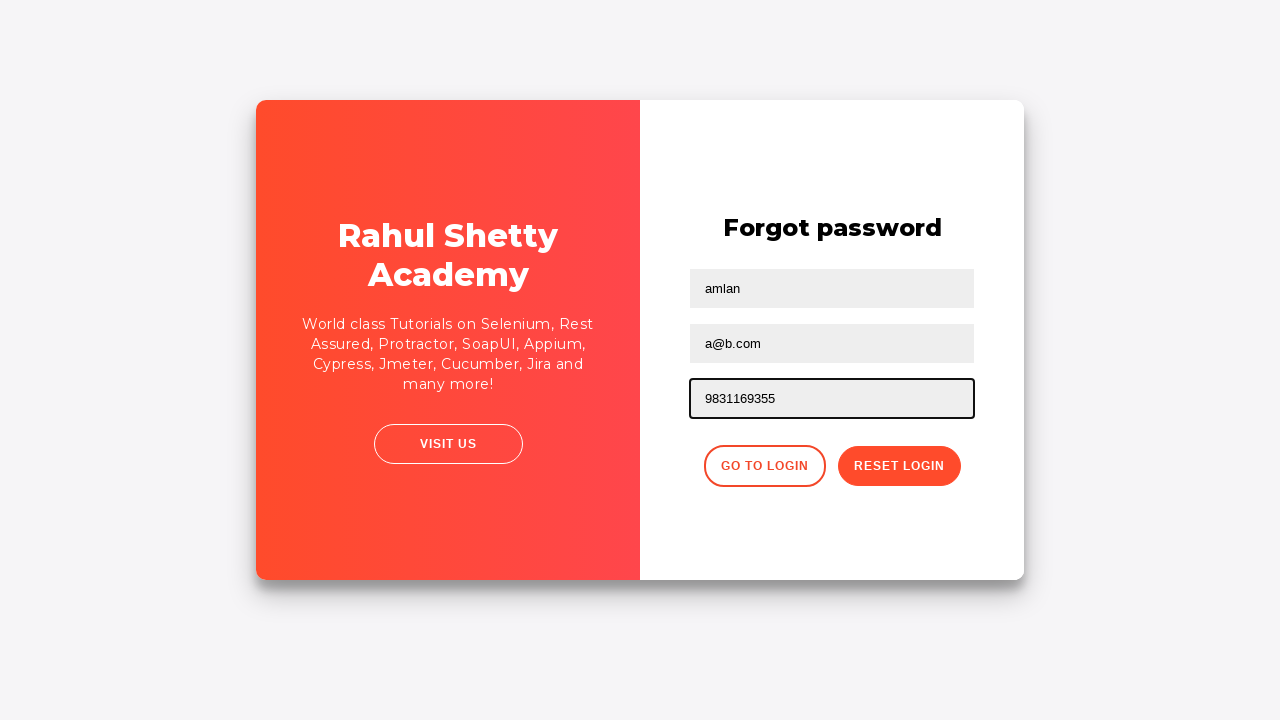

Clicked reset password button to submit form at (899, 466) on .reset-pwd-btn
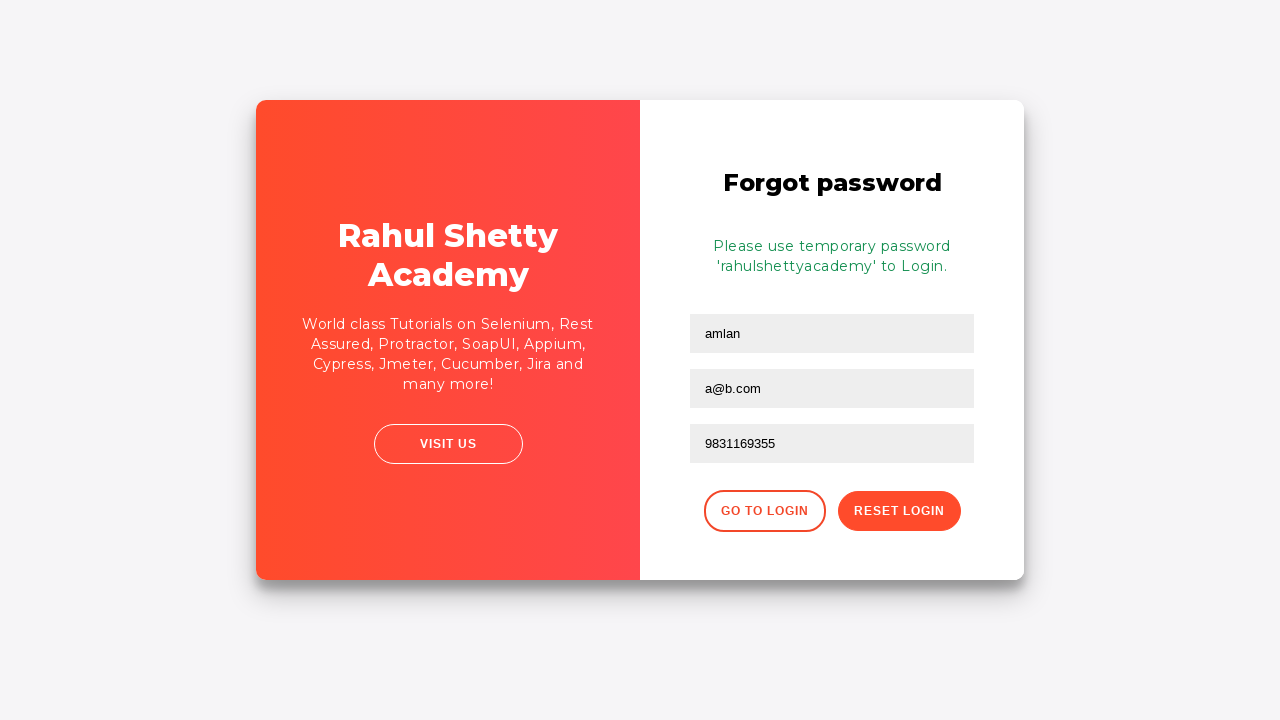

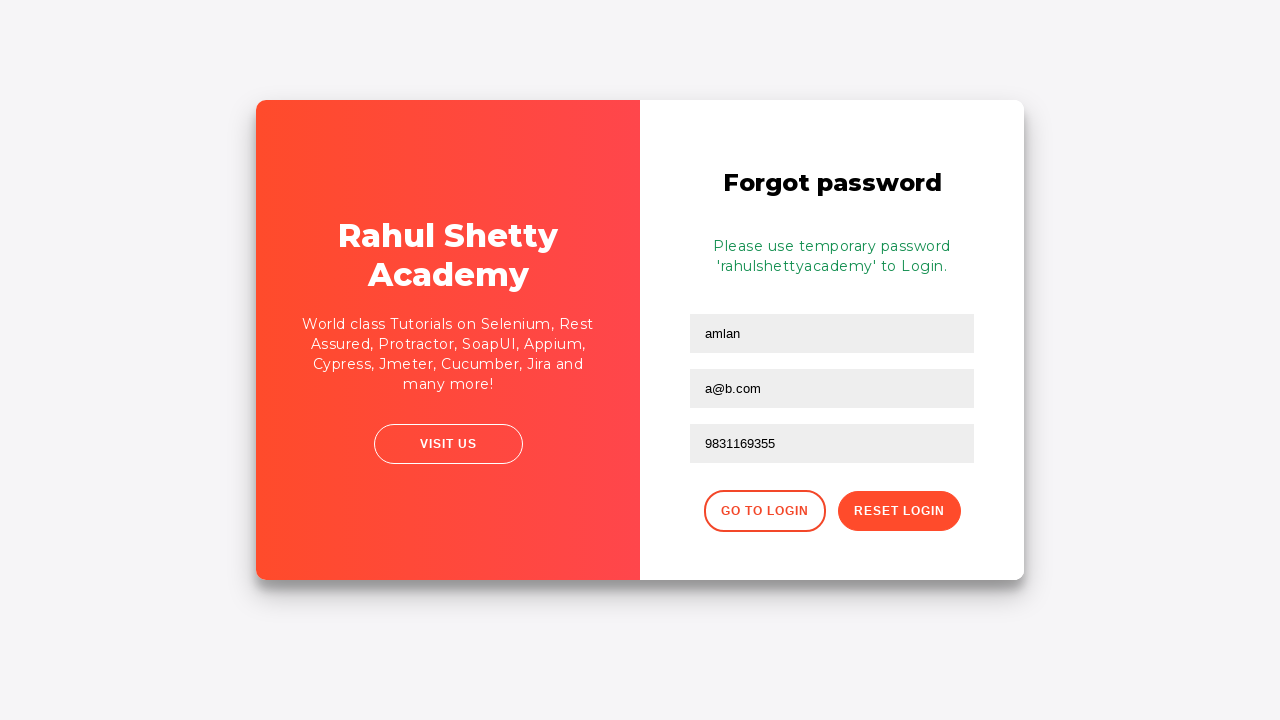